Loads the CURA Healthcare homepage and opens the hamburger menu to verify the sidebar becomes active.

Starting URL: https://katalon-demo-cura.herokuapp.com

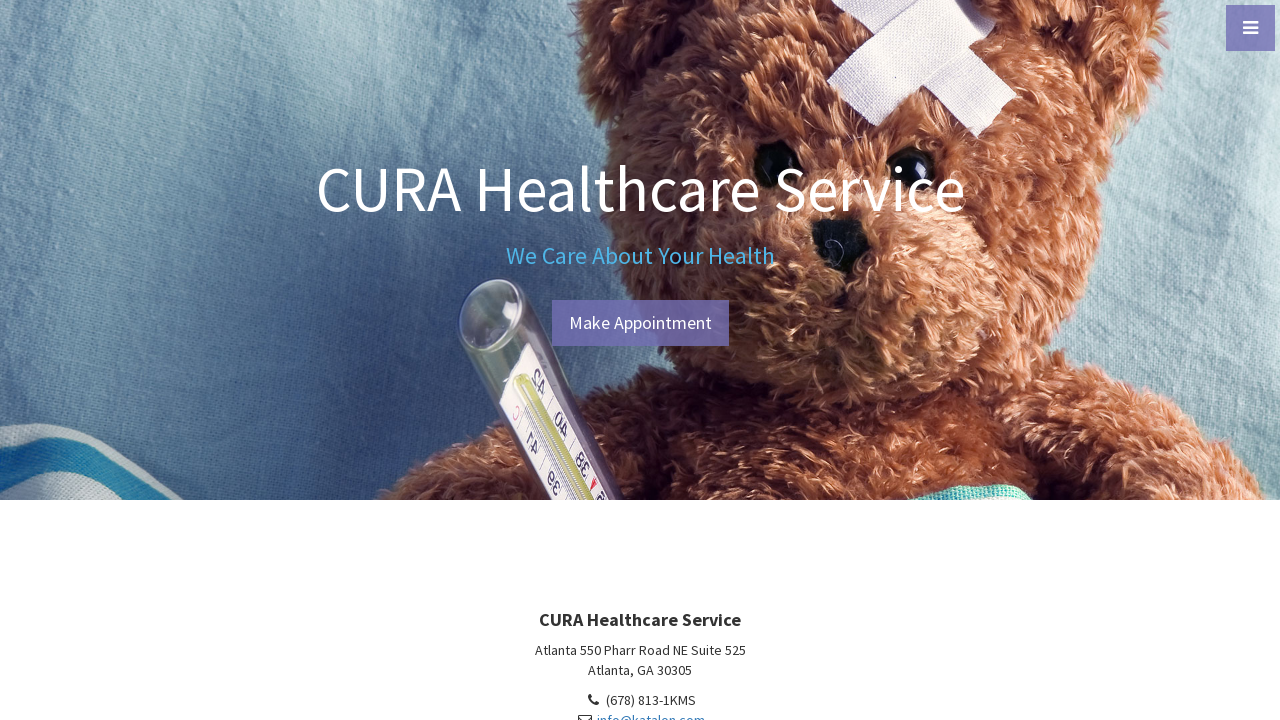

Navigated to CURA Healthcare homepage
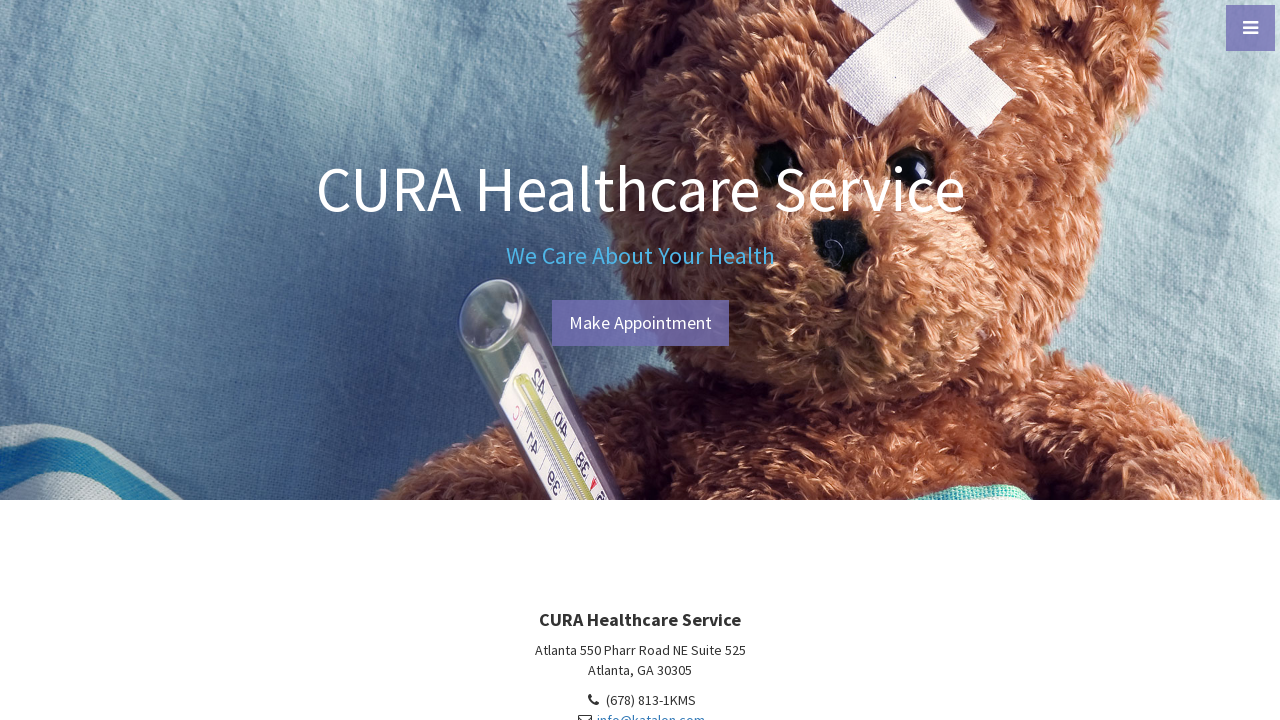

Header element is displayed on homepage
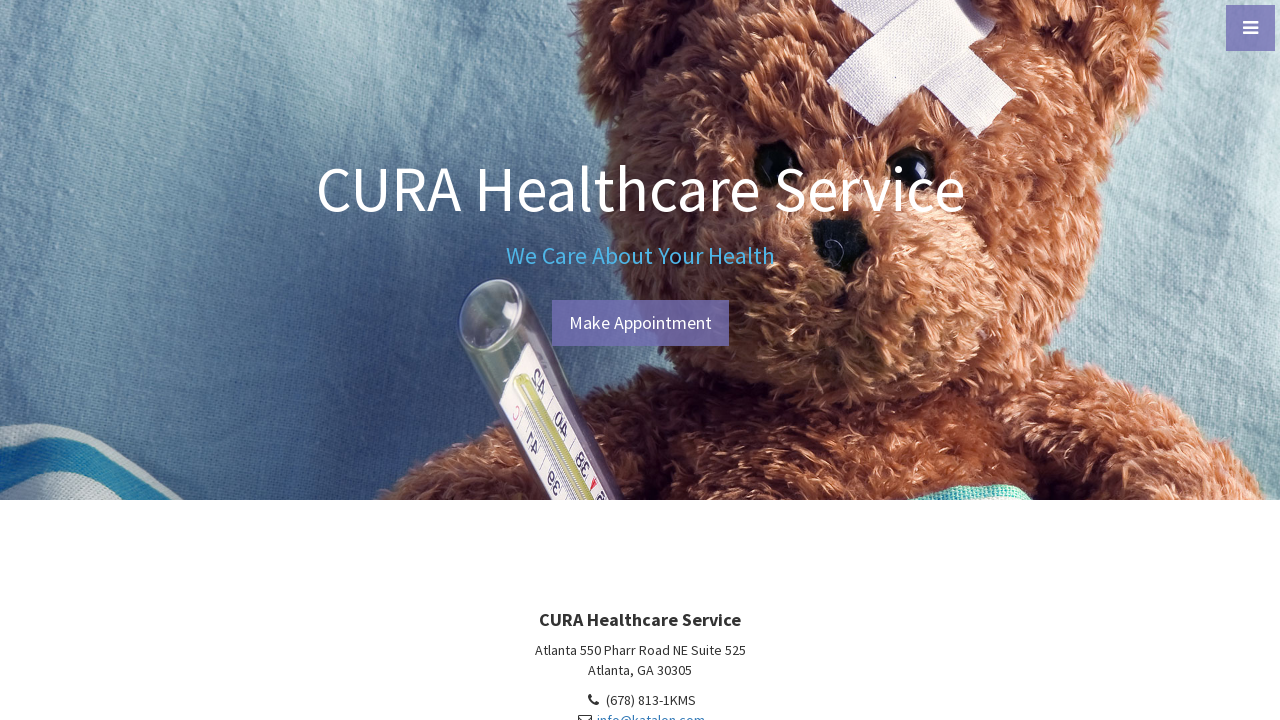

Clicked hamburger menu toggle at (1250, 28) on #menu-toggle
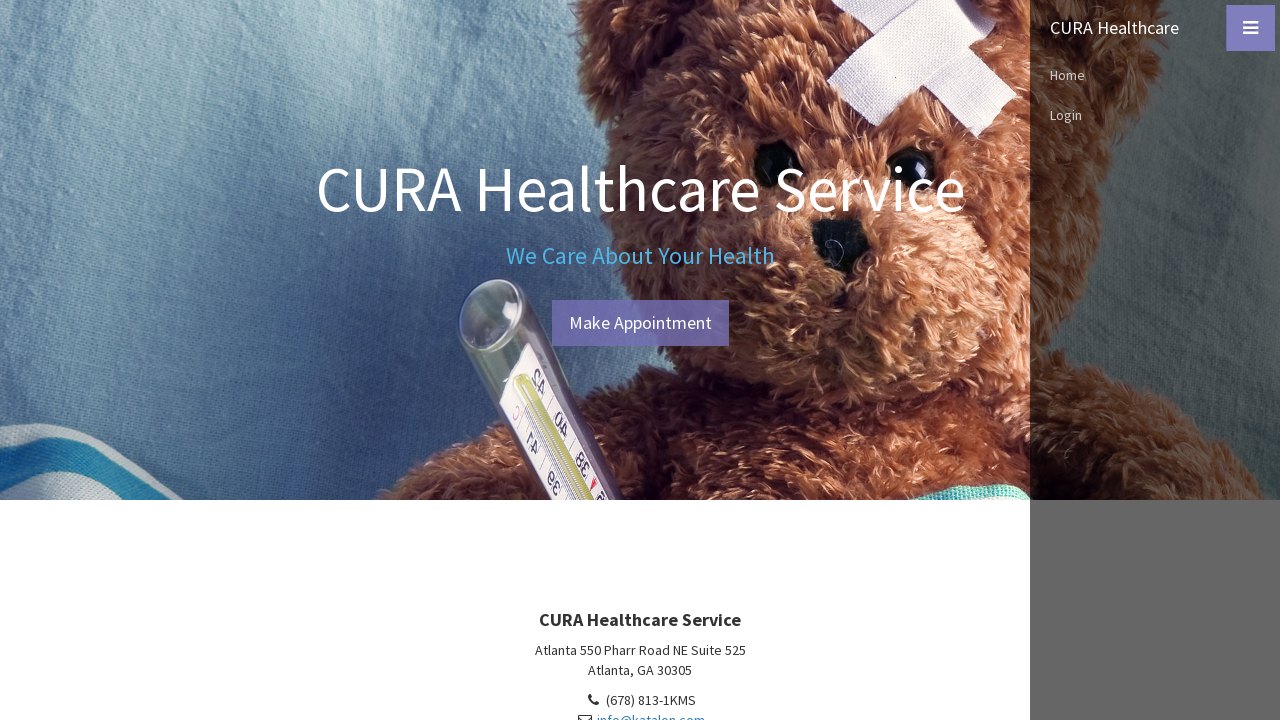

Sidebar became active after clicking hamburger menu
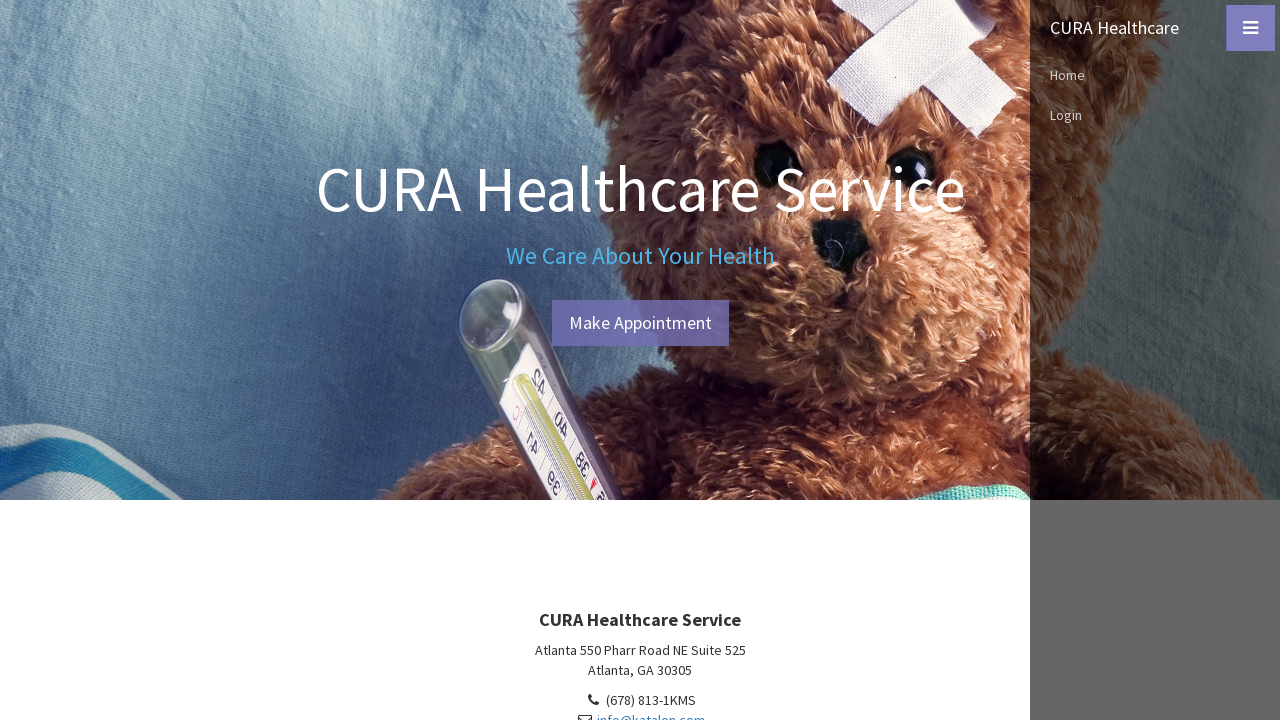

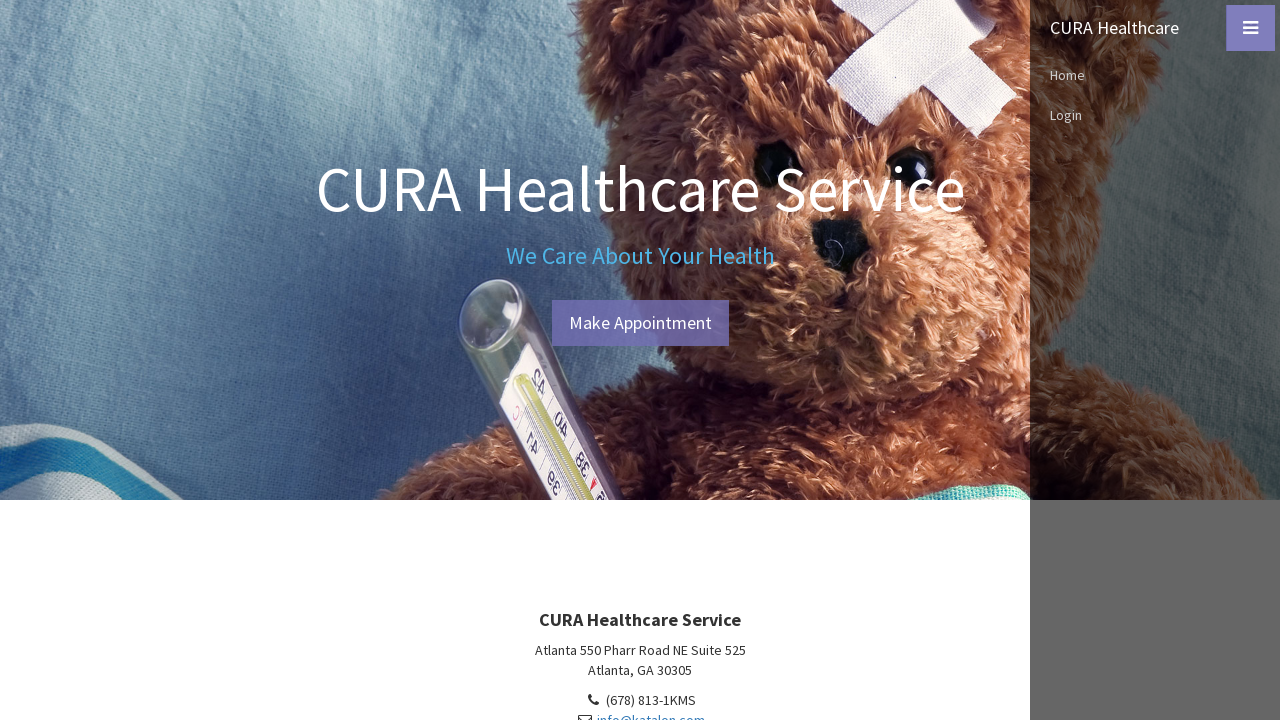